Tests firstName field validation with lowercase characters and spaces greater than 10 chars

Starting URL: https://buggy.justtestit.org/register

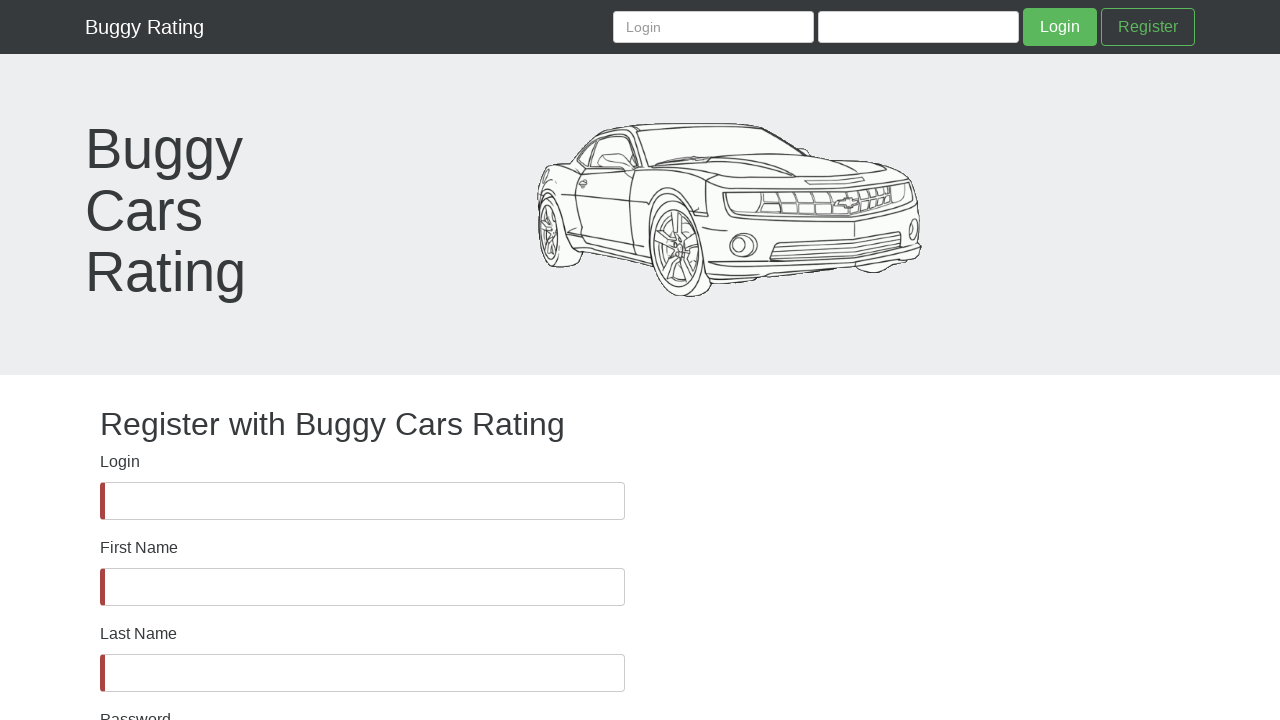

Waited for firstName field to be visible
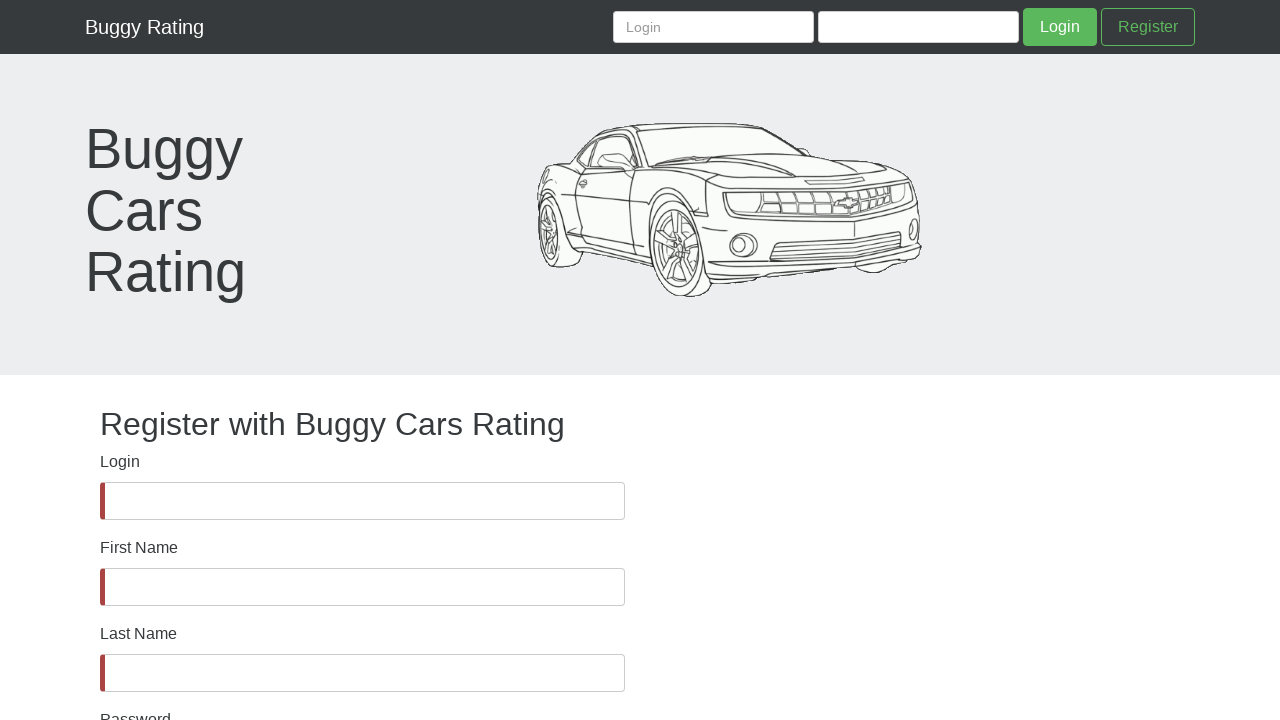

Filled firstName field with lowercase characters and blank spaces (total > 10 chars) on #firstName
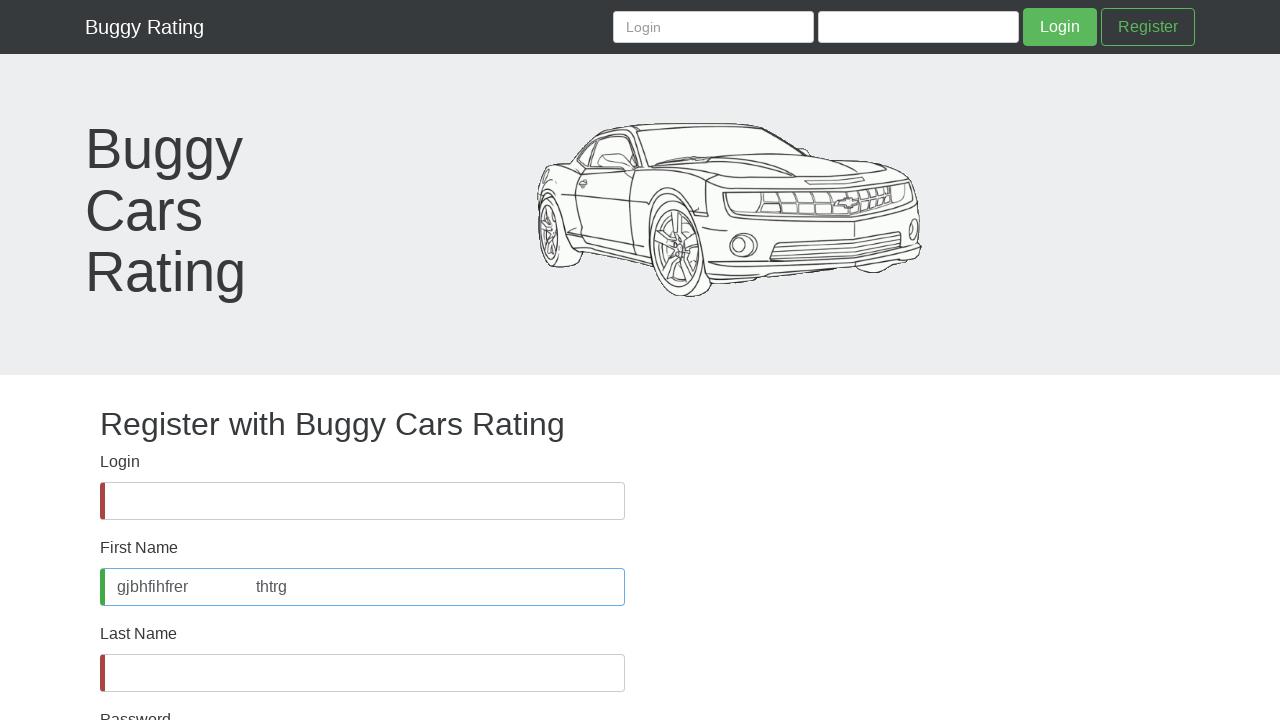

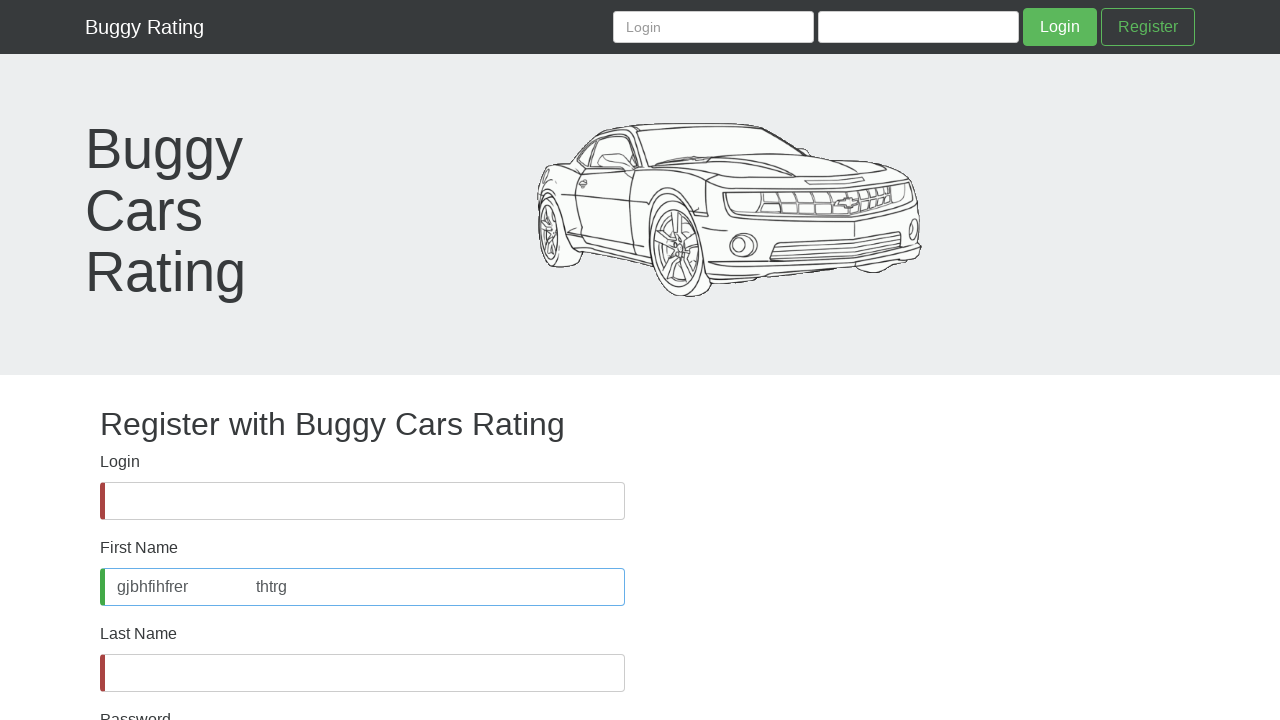